Navigates to Merriam-Webster website and verifies that links are present on the page

Starting URL: https://www.merriam-webster.com

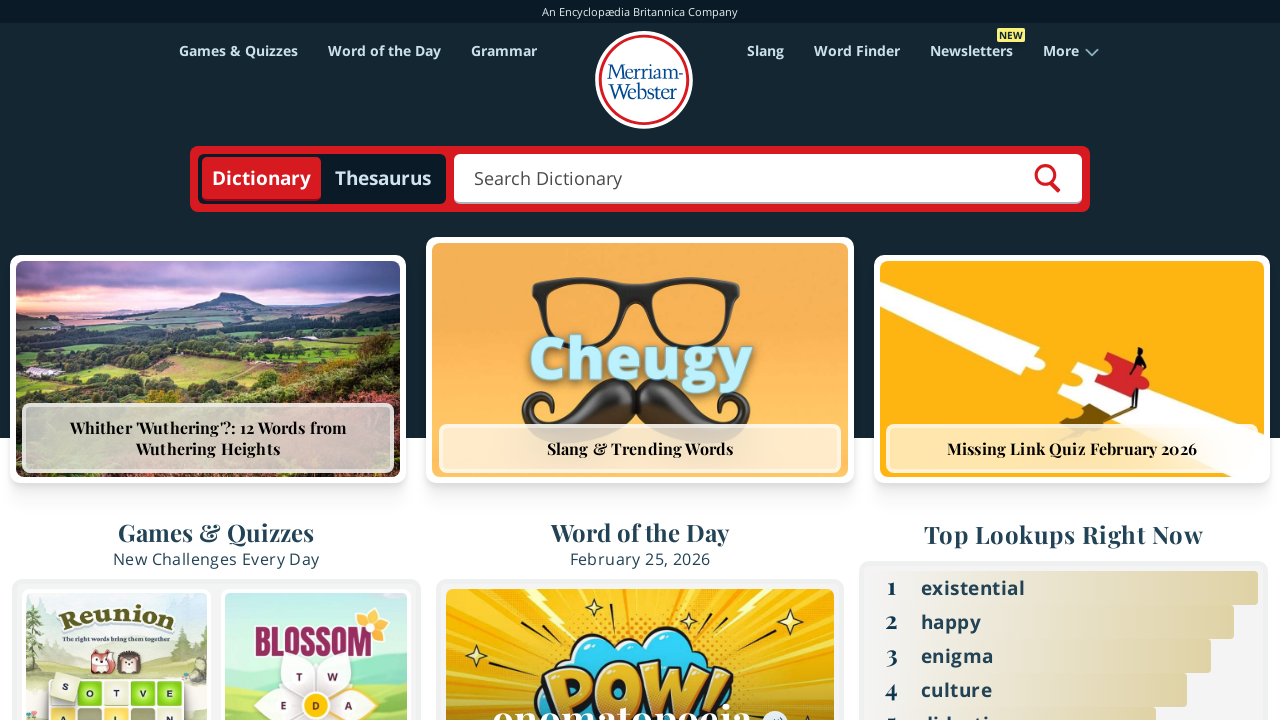

Navigated to Merriam-Webster website
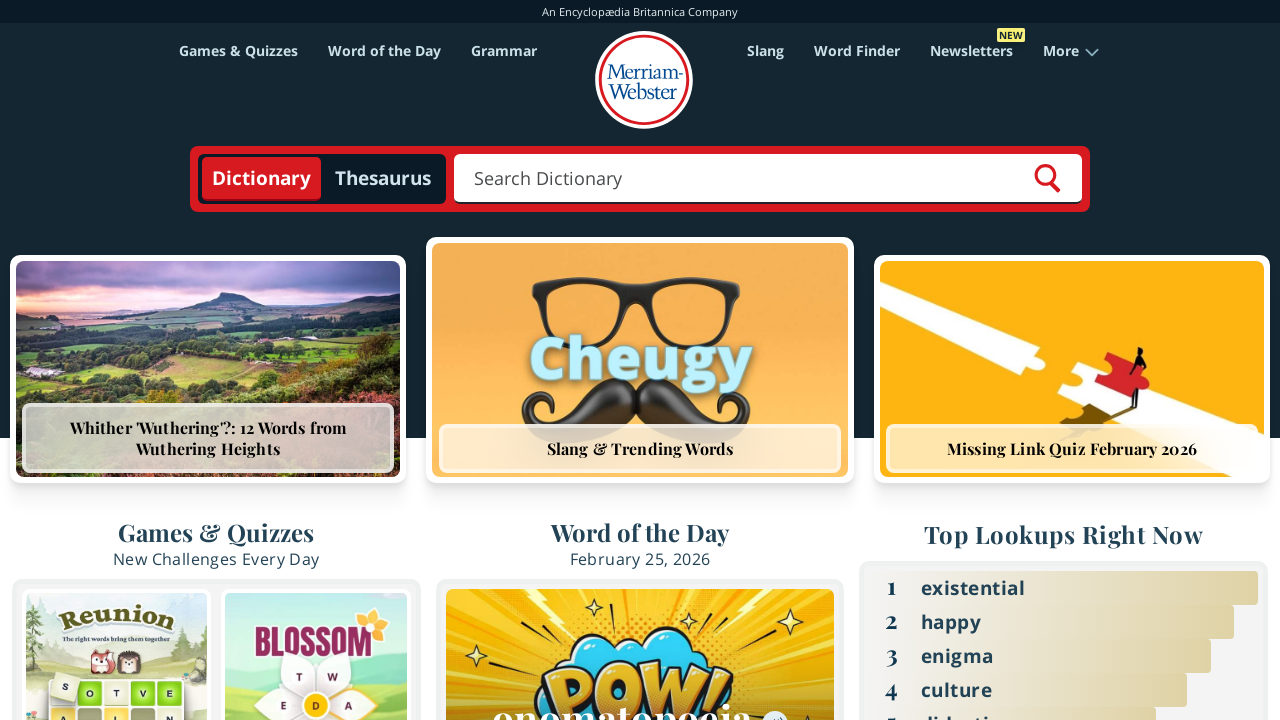

Waited for links to load on the page
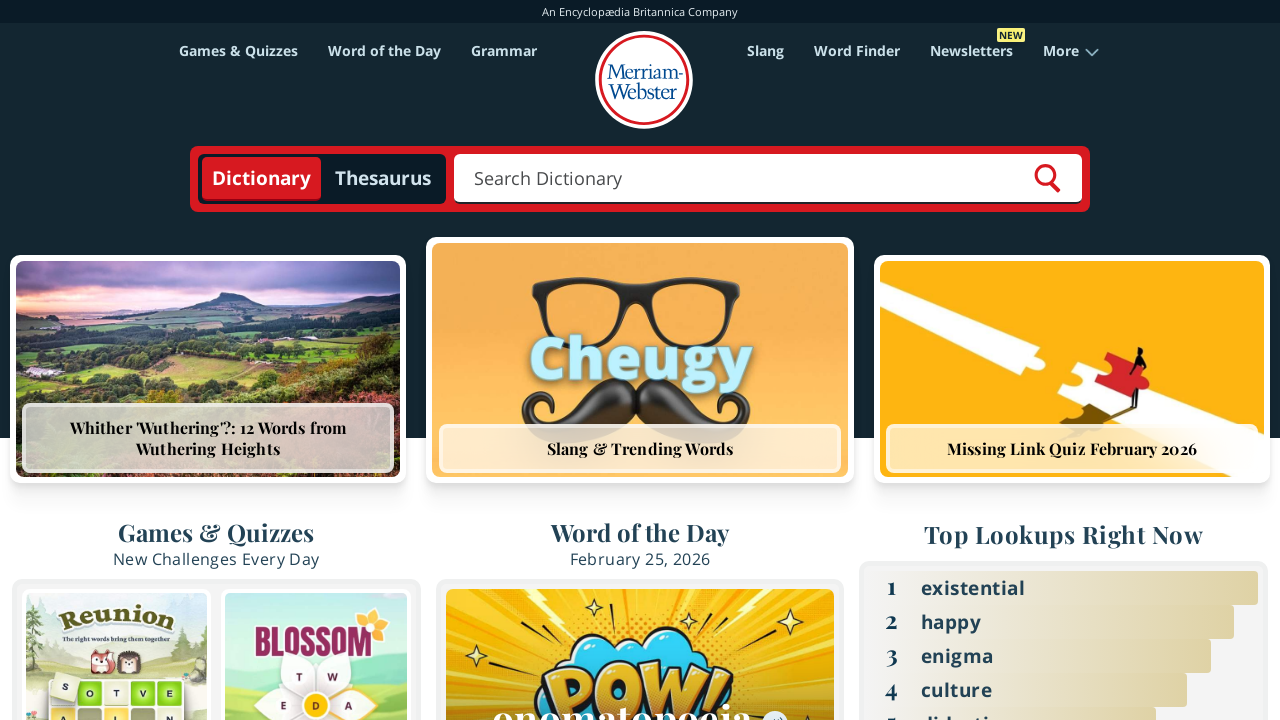

Retrieved all links from the page - found 241 links
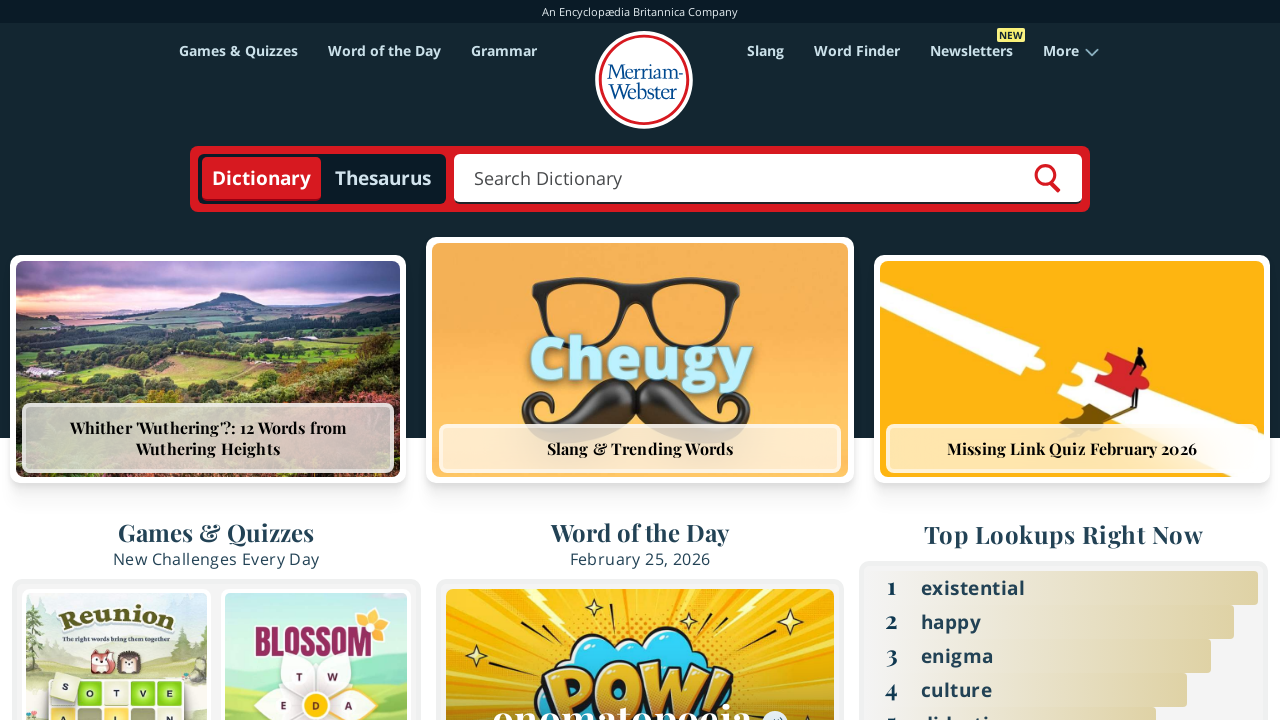

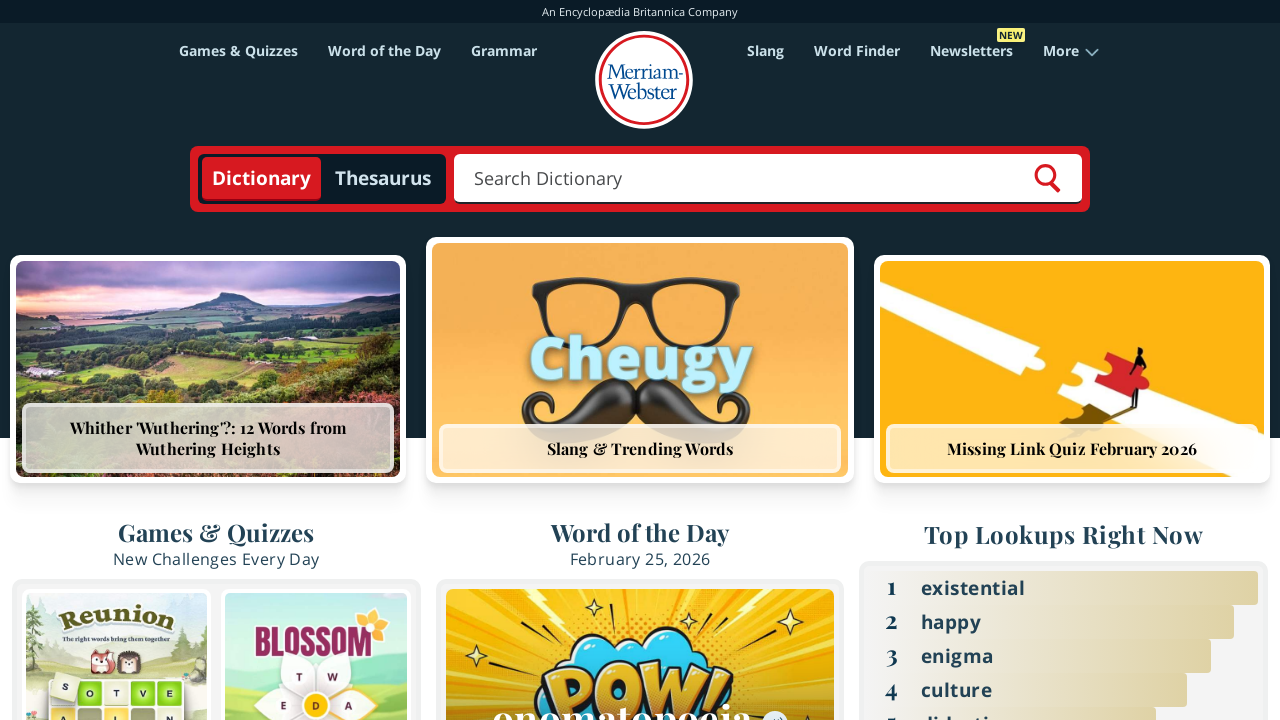